Tests that the main and footer sections become visible after adding a todo item

Starting URL: https://demo.playwright.dev/todomvc

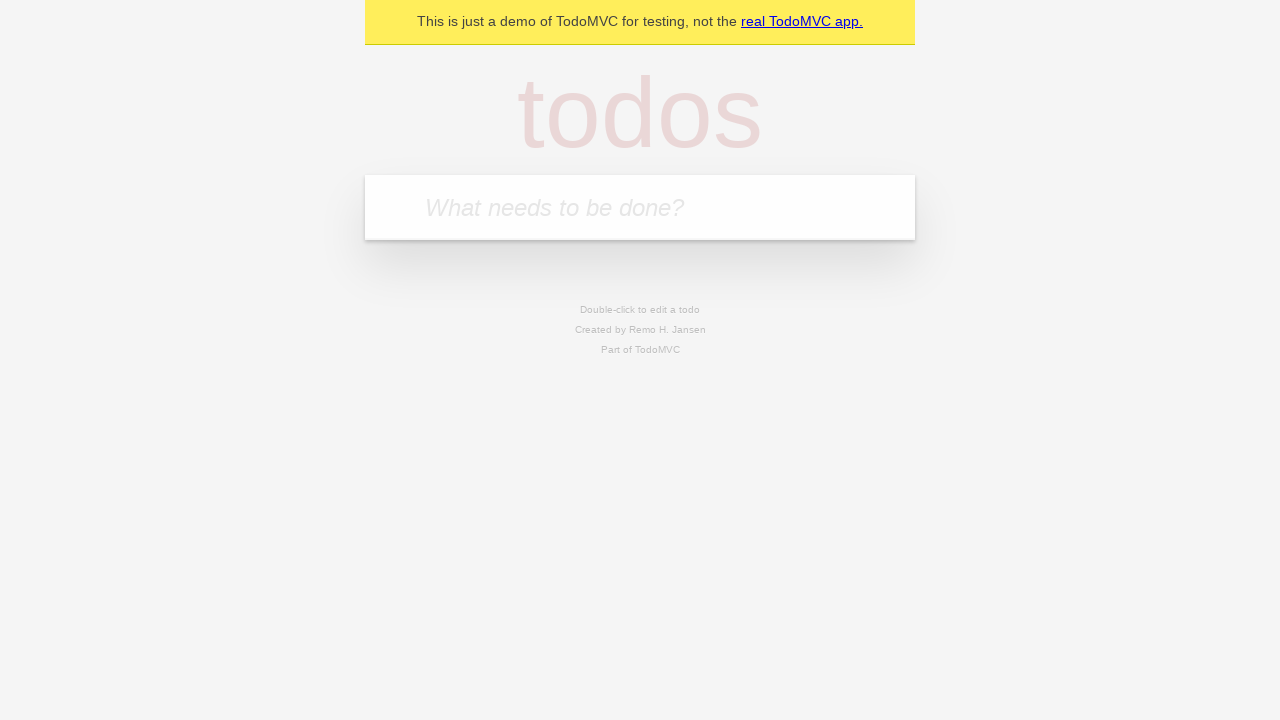

Filled todo input field with 'buy some cheese' on internal:attr=[placeholder="What needs to be done?"i]
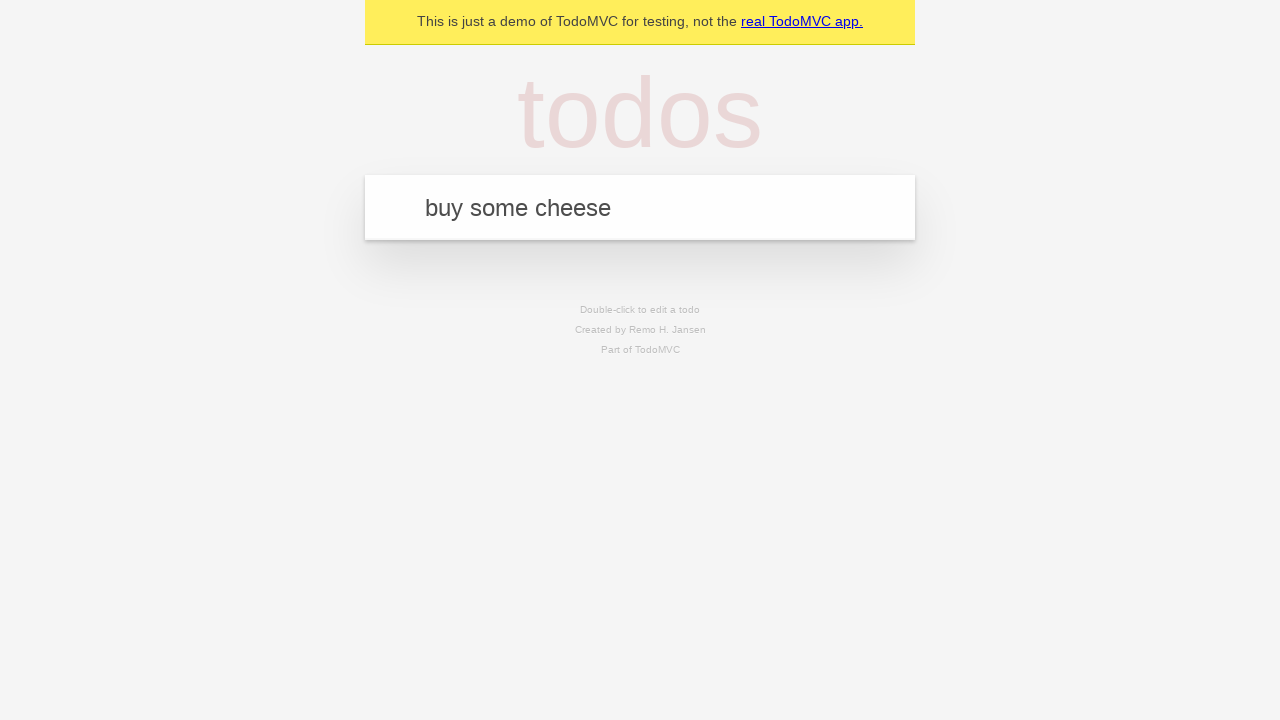

Pressed Enter to add todo item on internal:attr=[placeholder="What needs to be done?"i]
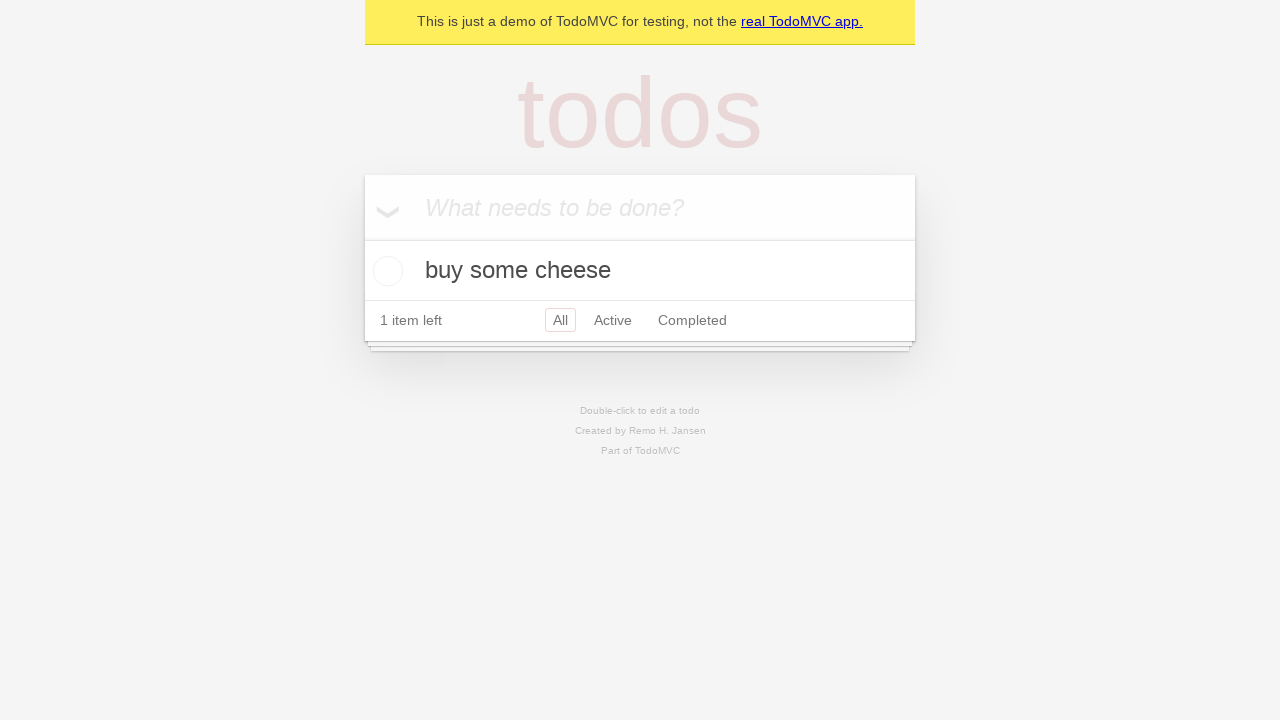

#main section became visible after adding todo
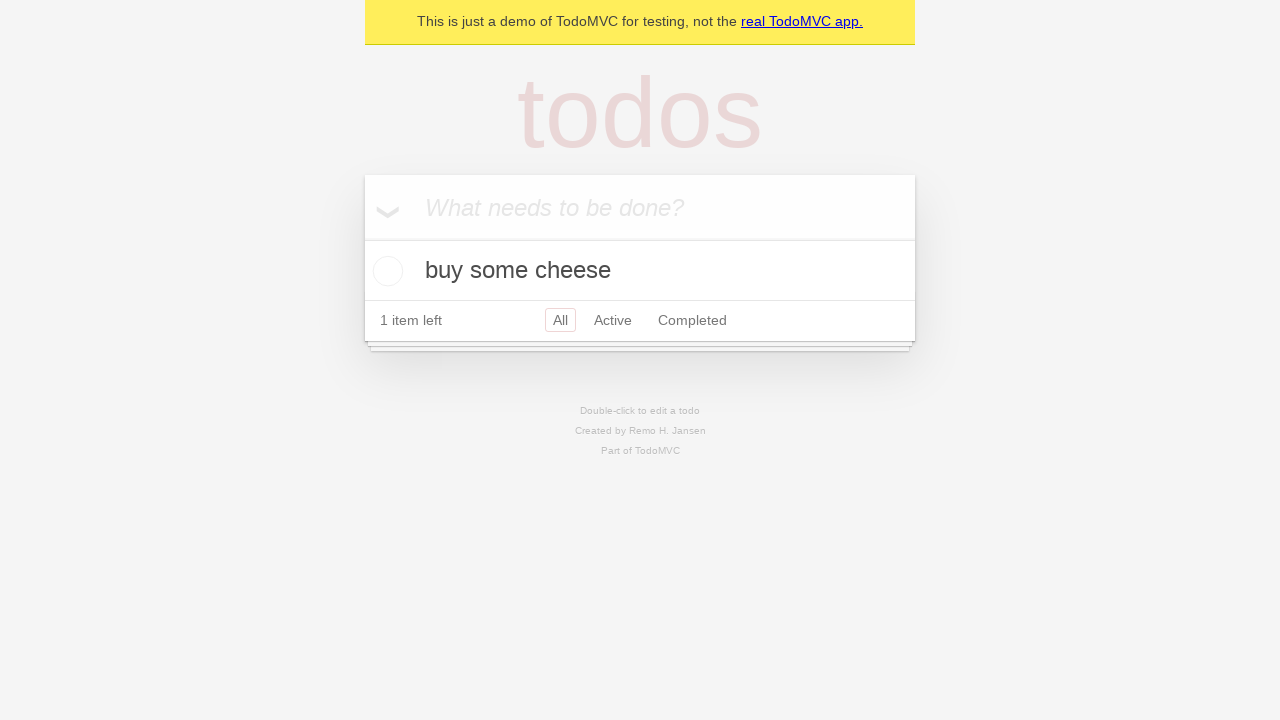

#footer section became visible after adding todo
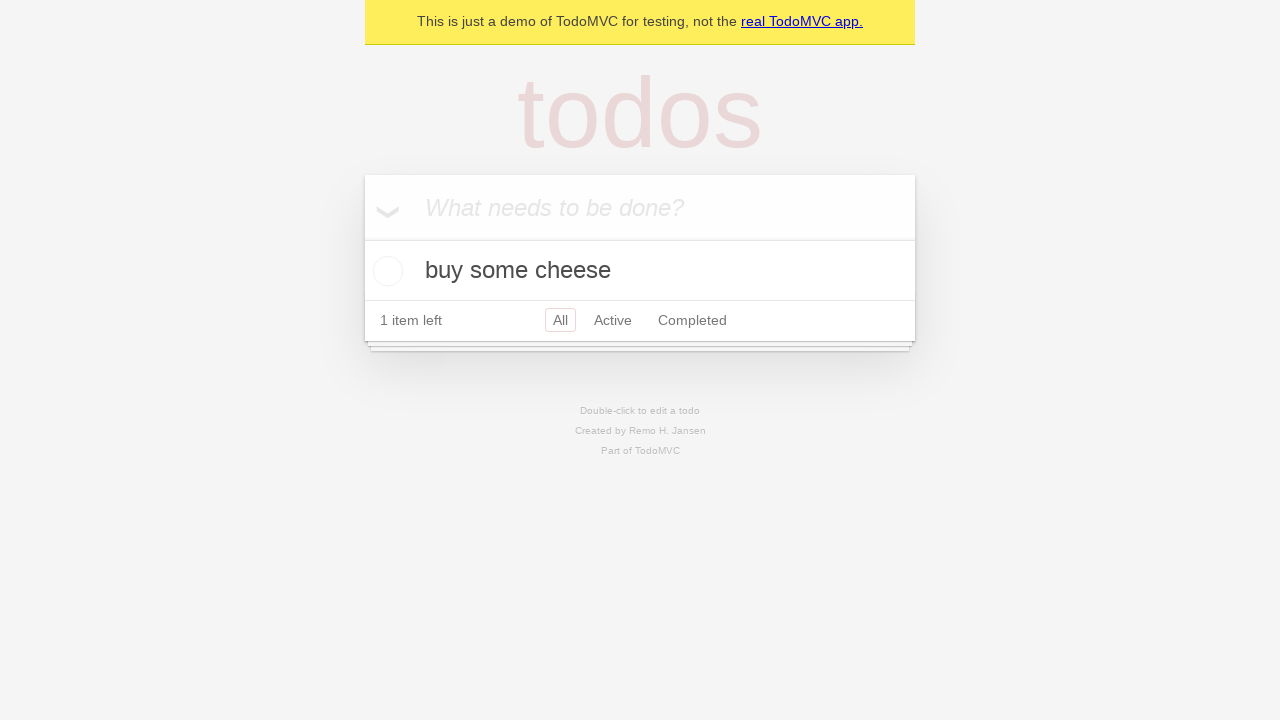

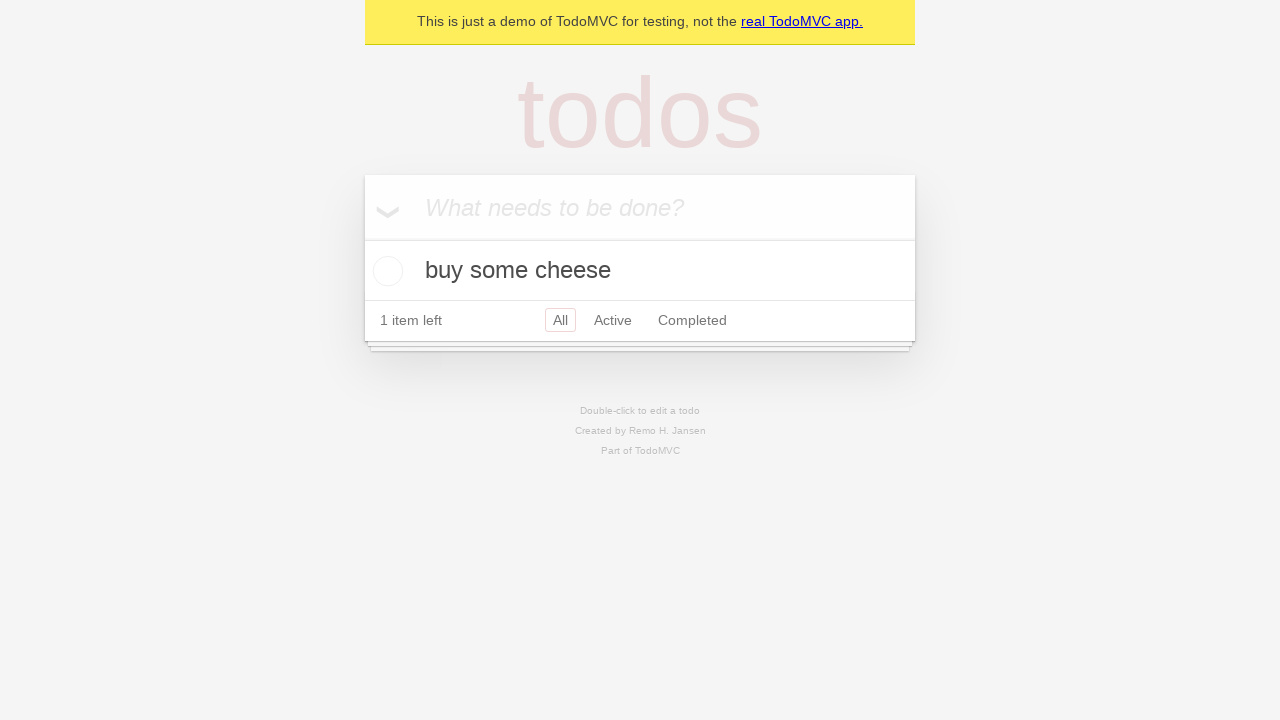